Tests that the complete all checkbox updates state when individual items are completed or cleared

Starting URL: https://demo.playwright.dev/todomvc

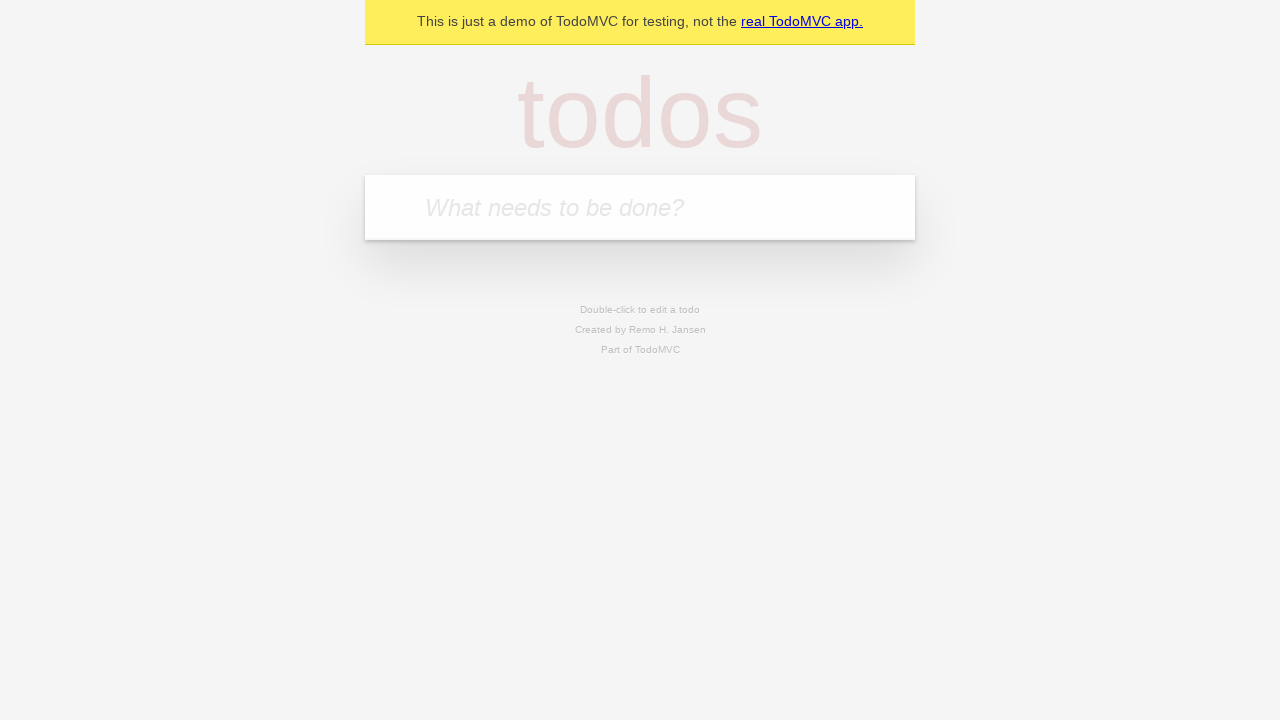

Filled todo input with 'buy some cheese' on internal:attr=[placeholder="What needs to be done?"i]
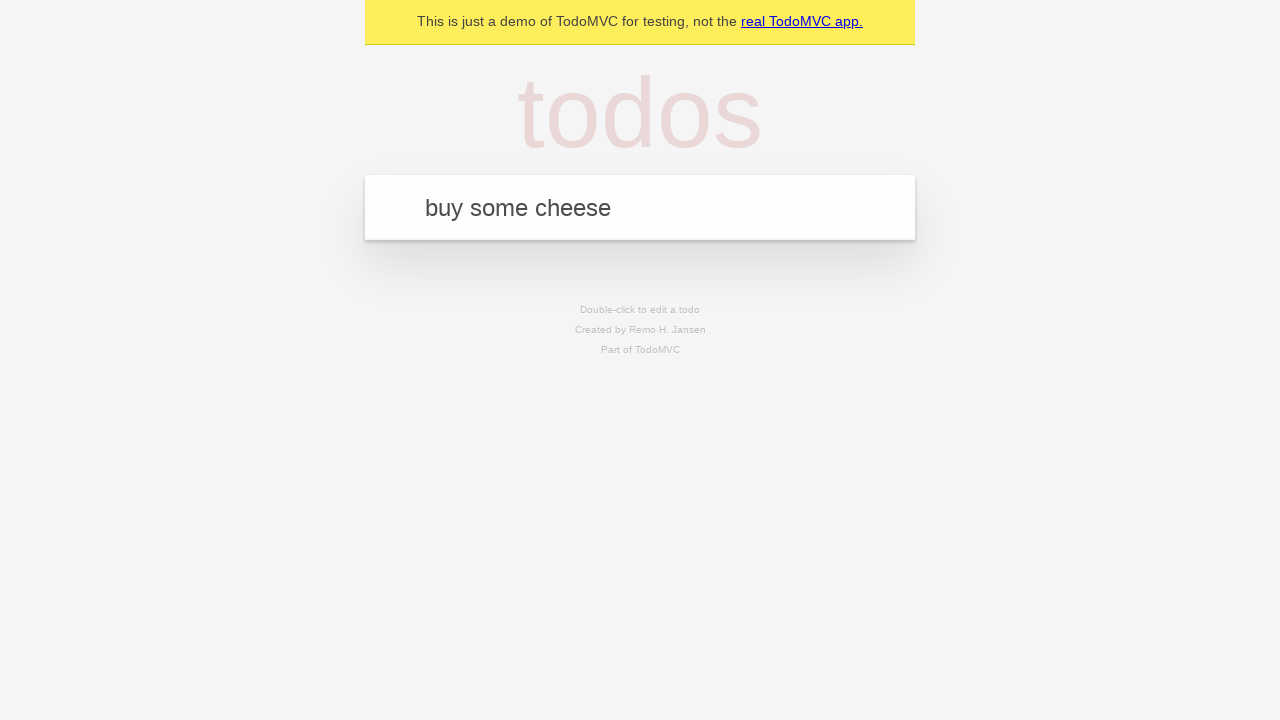

Pressed Enter to add first todo on internal:attr=[placeholder="What needs to be done?"i]
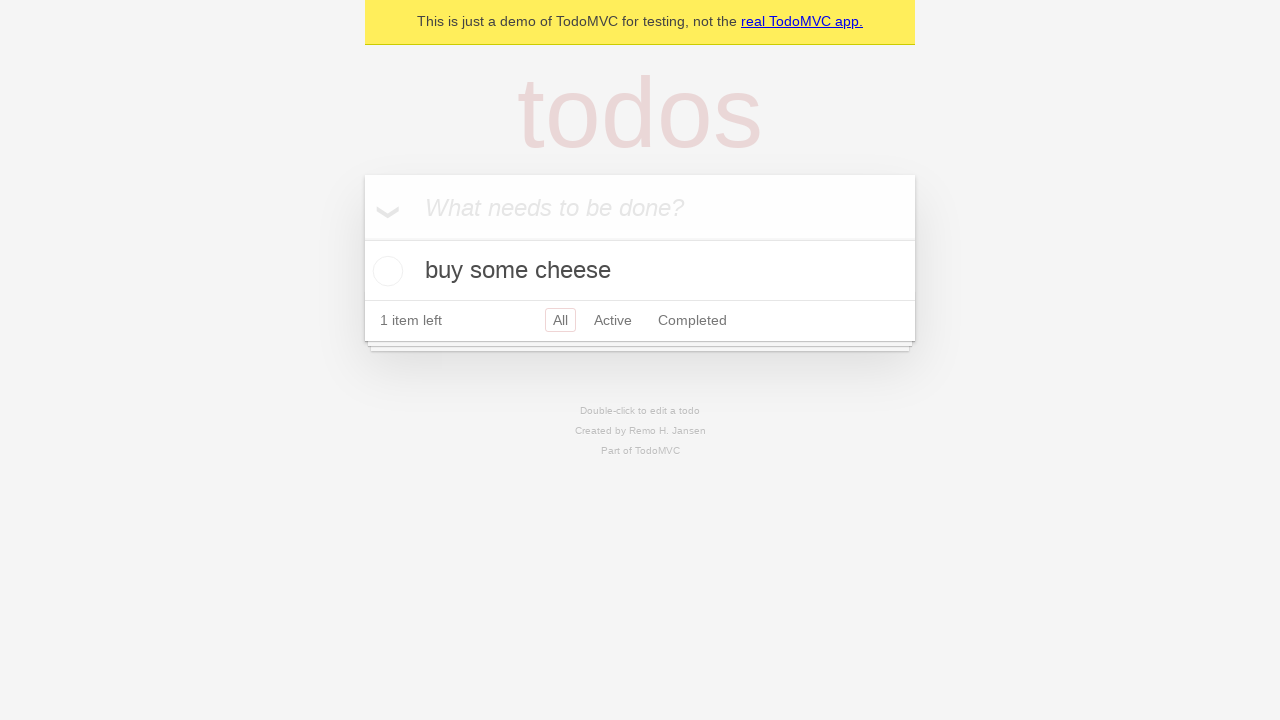

Filled todo input with 'feed the cat' on internal:attr=[placeholder="What needs to be done?"i]
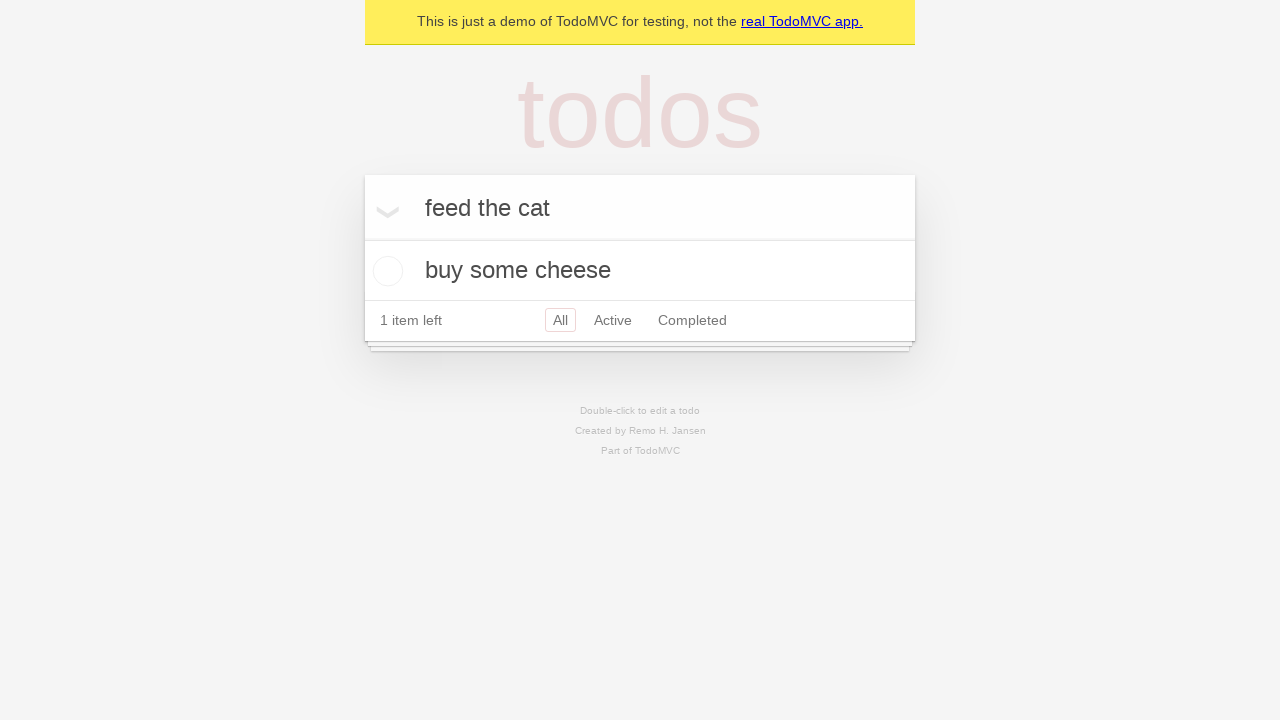

Pressed Enter to add second todo on internal:attr=[placeholder="What needs to be done?"i]
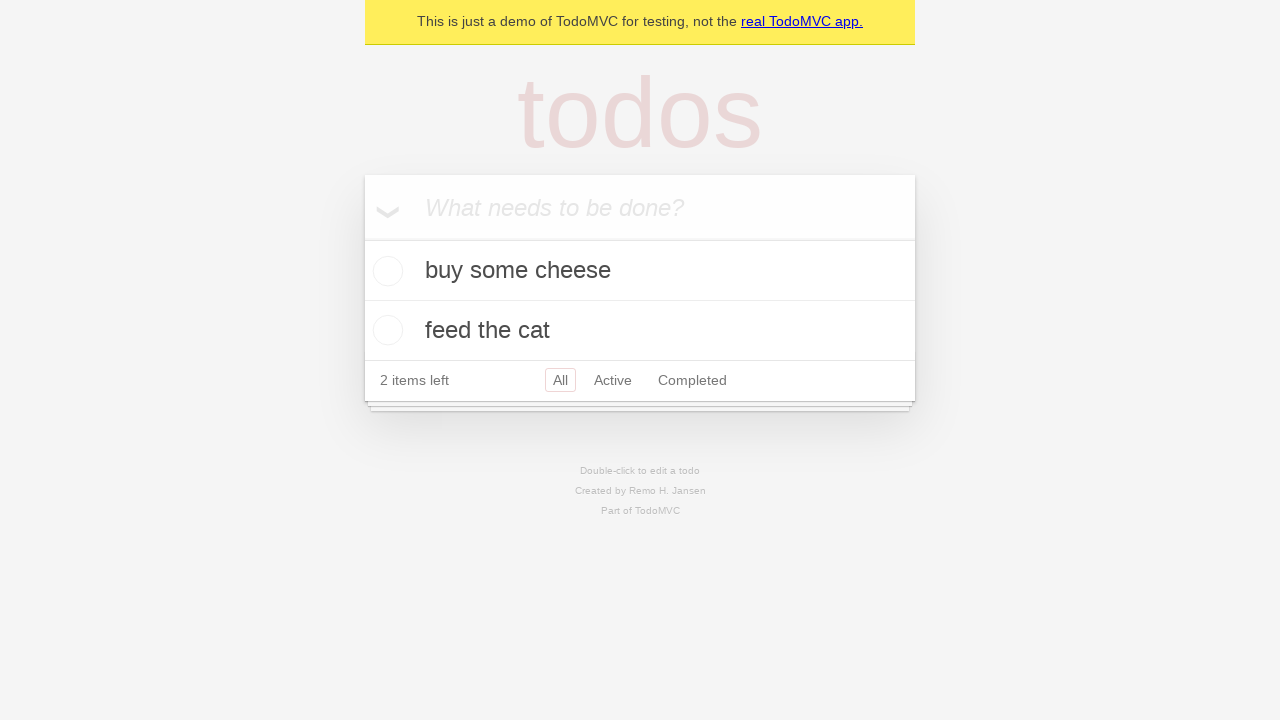

Filled todo input with 'book a doctors appointment' on internal:attr=[placeholder="What needs to be done?"i]
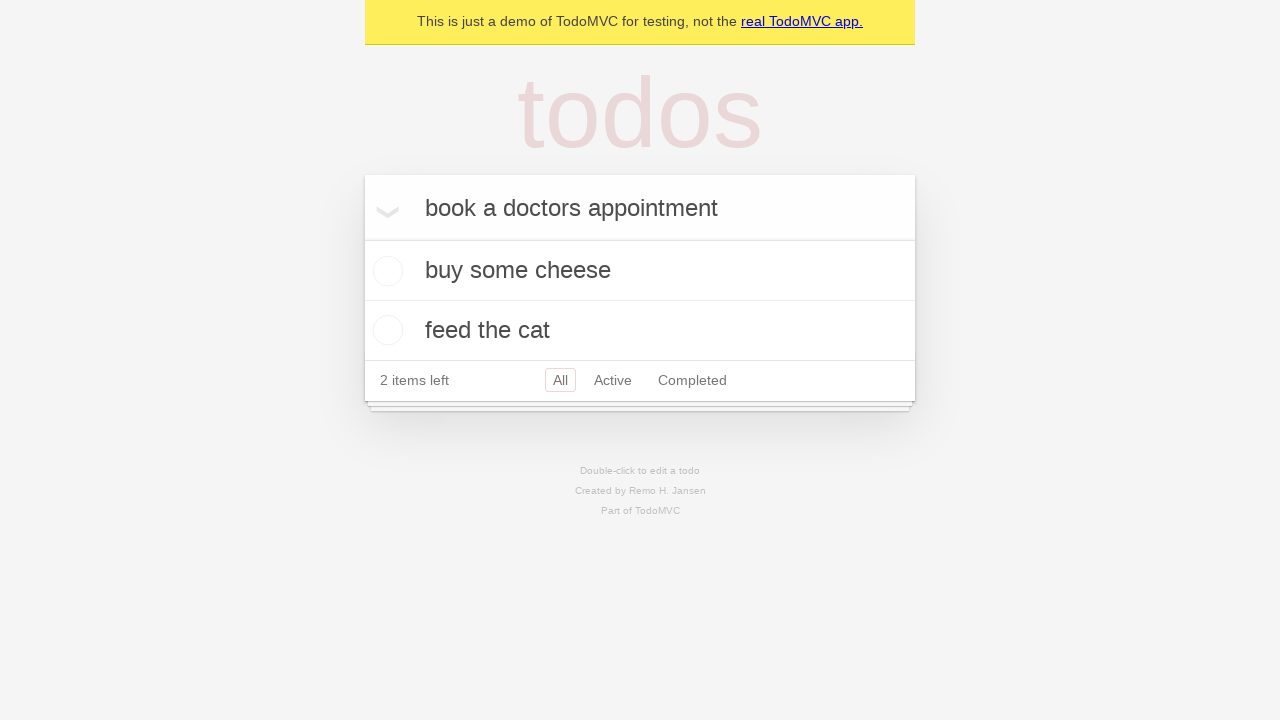

Pressed Enter to add third todo on internal:attr=[placeholder="What needs to be done?"i]
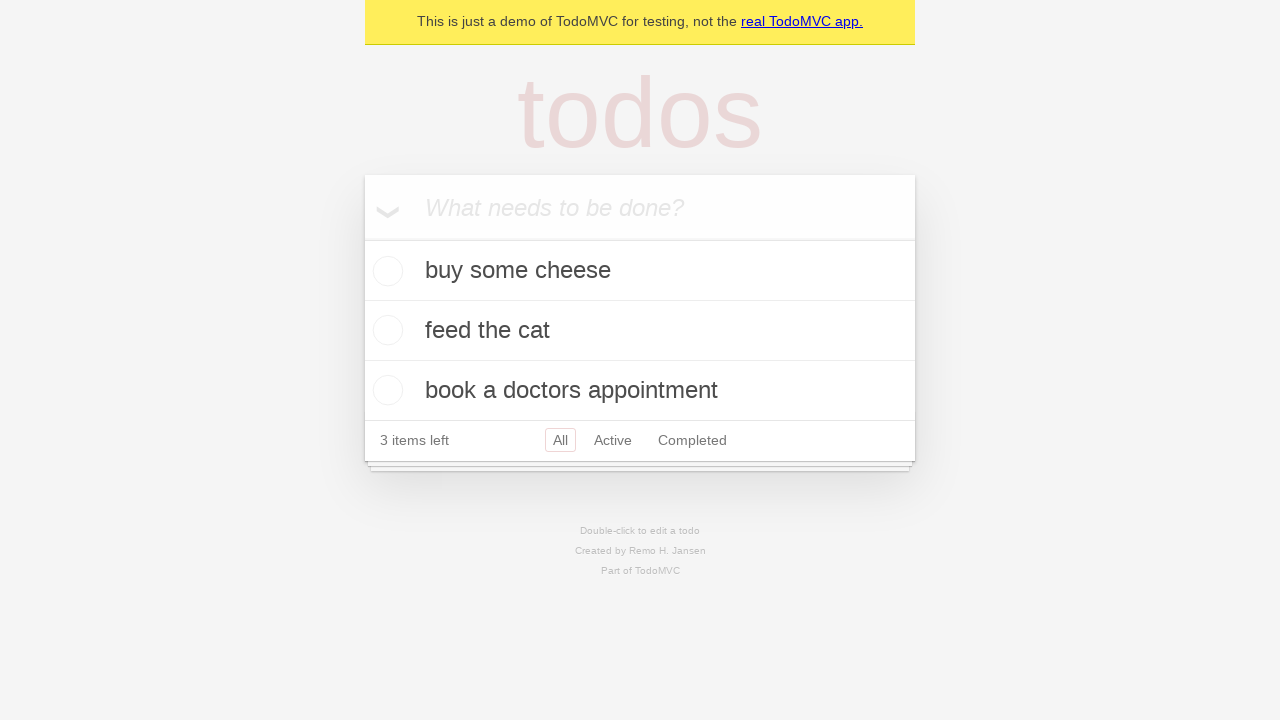

Checked the 'Mark all as complete' toggle at (362, 238) on internal:label="Mark all as complete"i
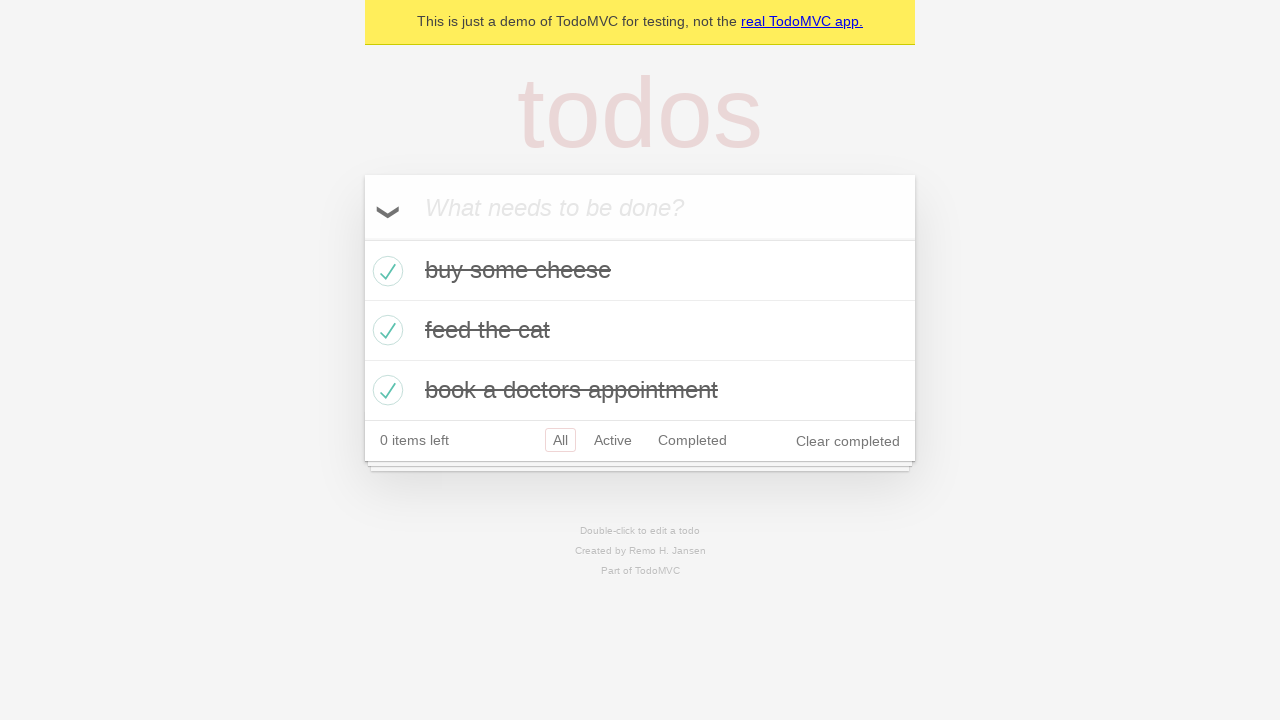

Unchecked the first todo item at (385, 271) on internal:testid=[data-testid="todo-item"s] >> nth=0 >> internal:role=checkbox
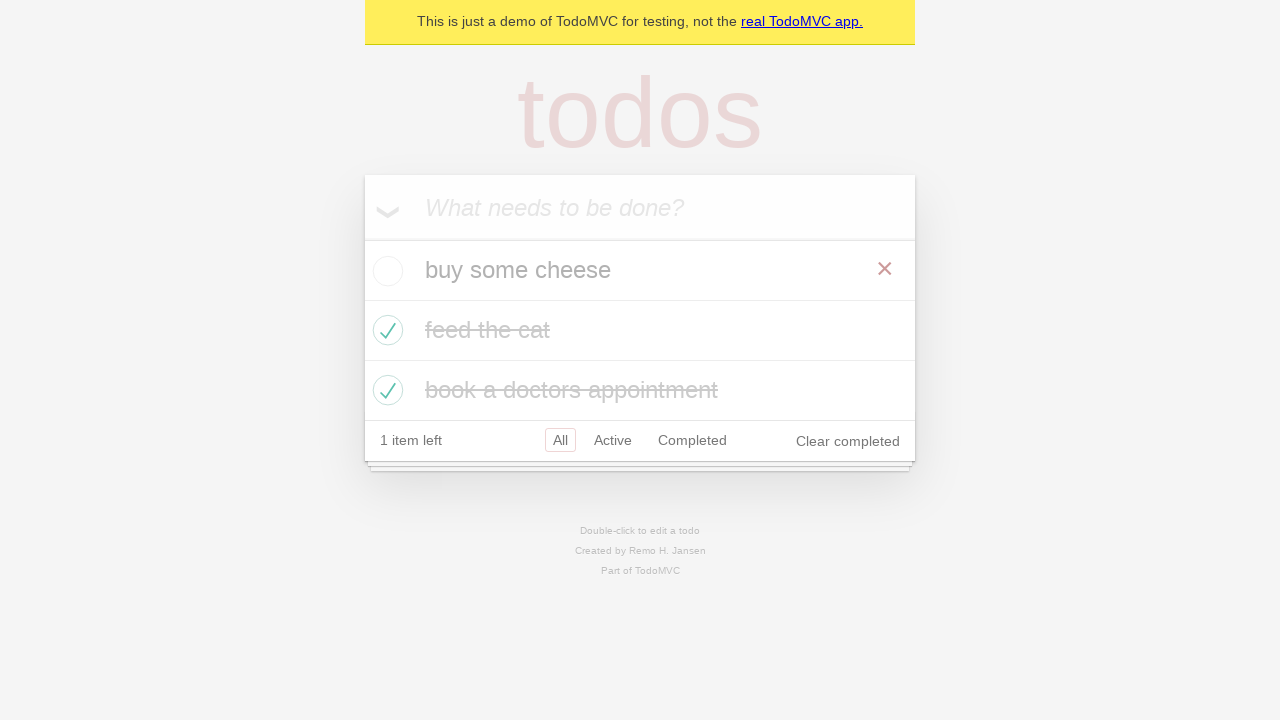

Checked the first todo item again at (385, 271) on internal:testid=[data-testid="todo-item"s] >> nth=0 >> internal:role=checkbox
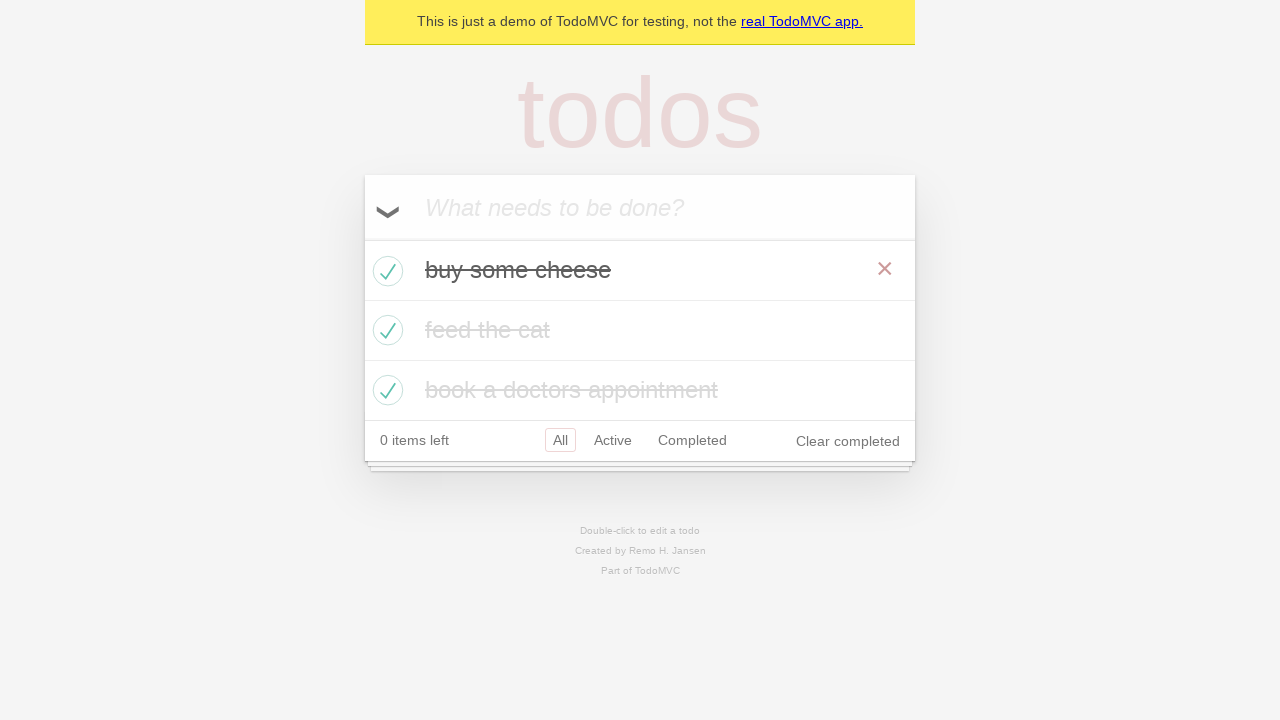

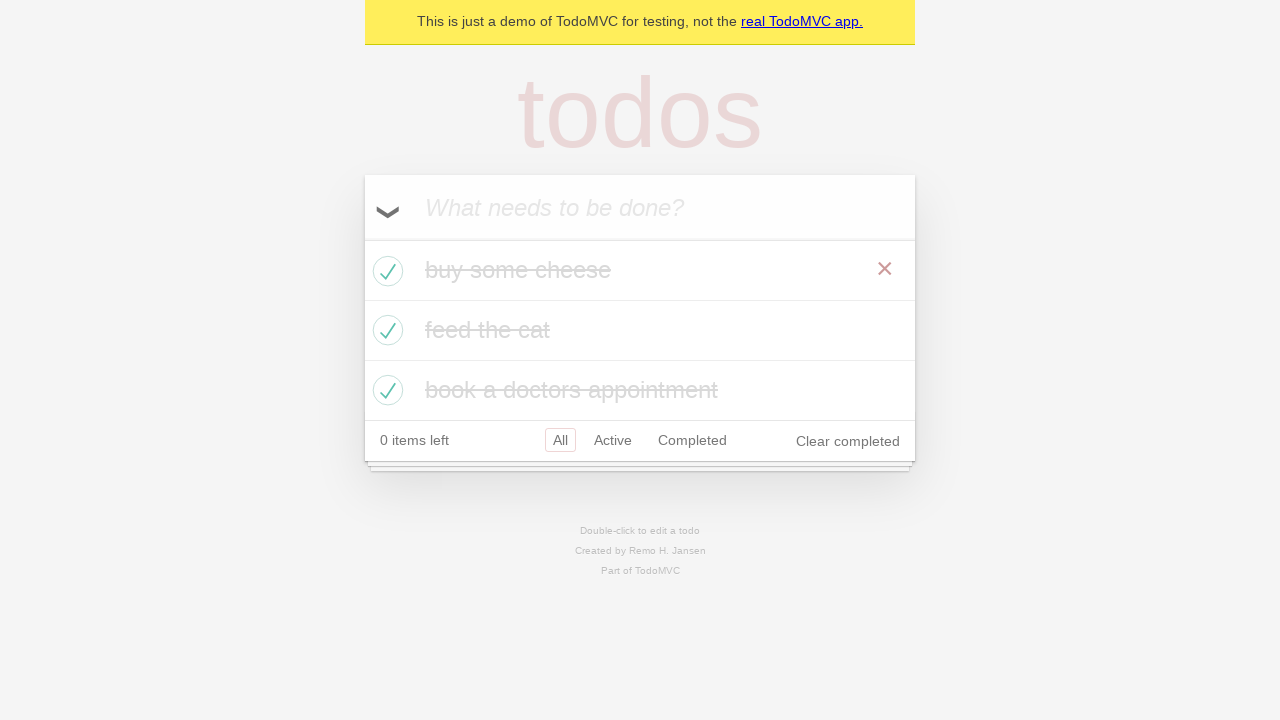